Tests JavaScript confirmation alert by clicking the confirm button and dismissing the alert dialog

Starting URL: https://the-internet.herokuapp.com/javascript_alerts

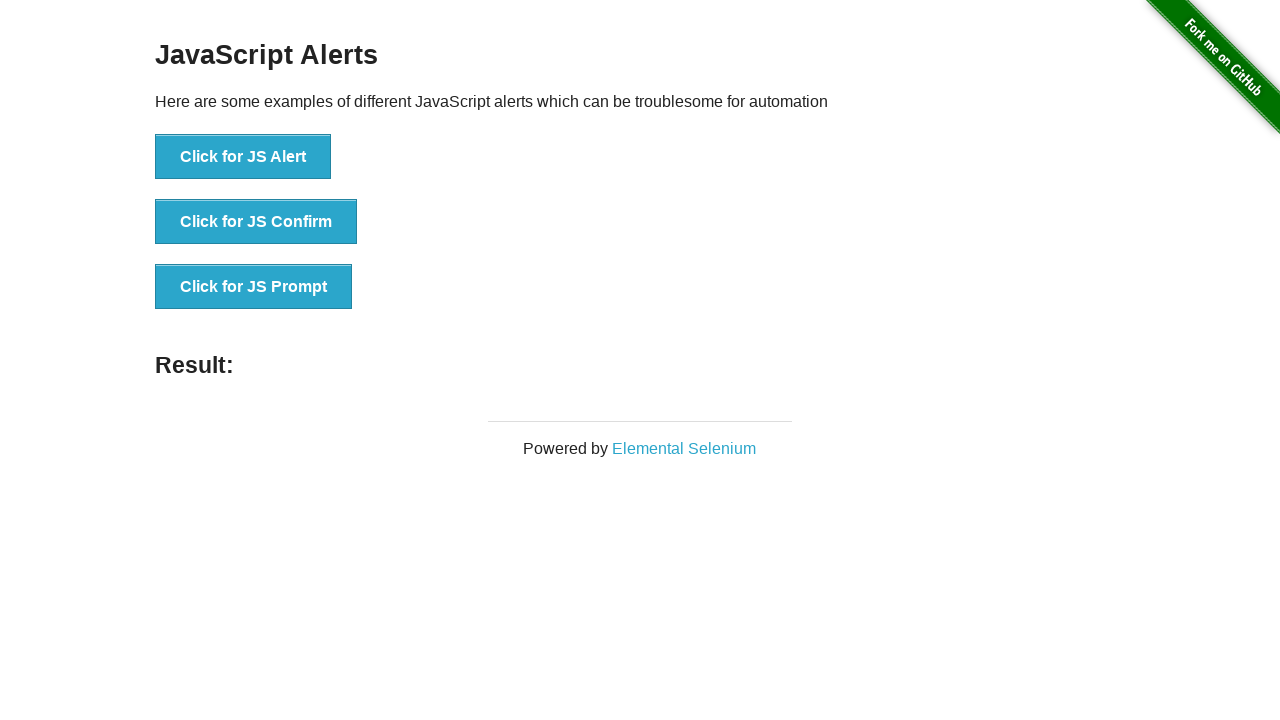

Clicked button to trigger JavaScript confirmation alert at (256, 222) on button[onclick='jsConfirm()']
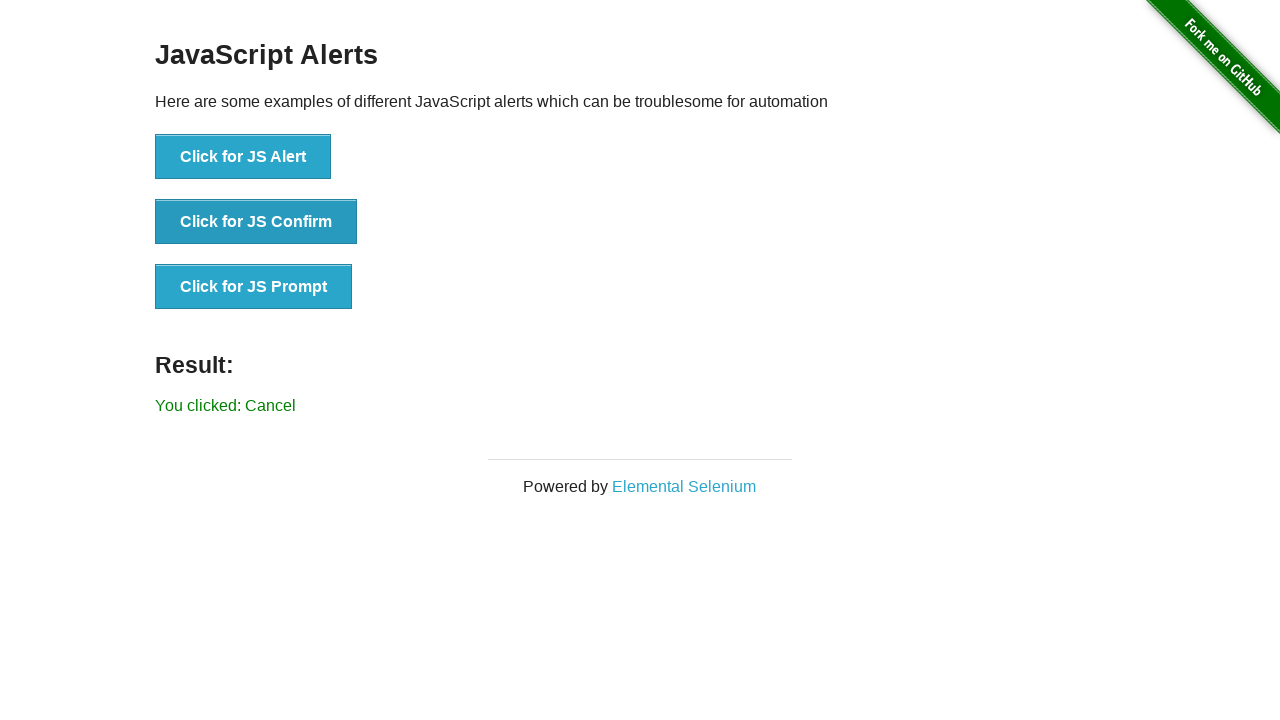

Set up dialog handler to dismiss confirmation alert
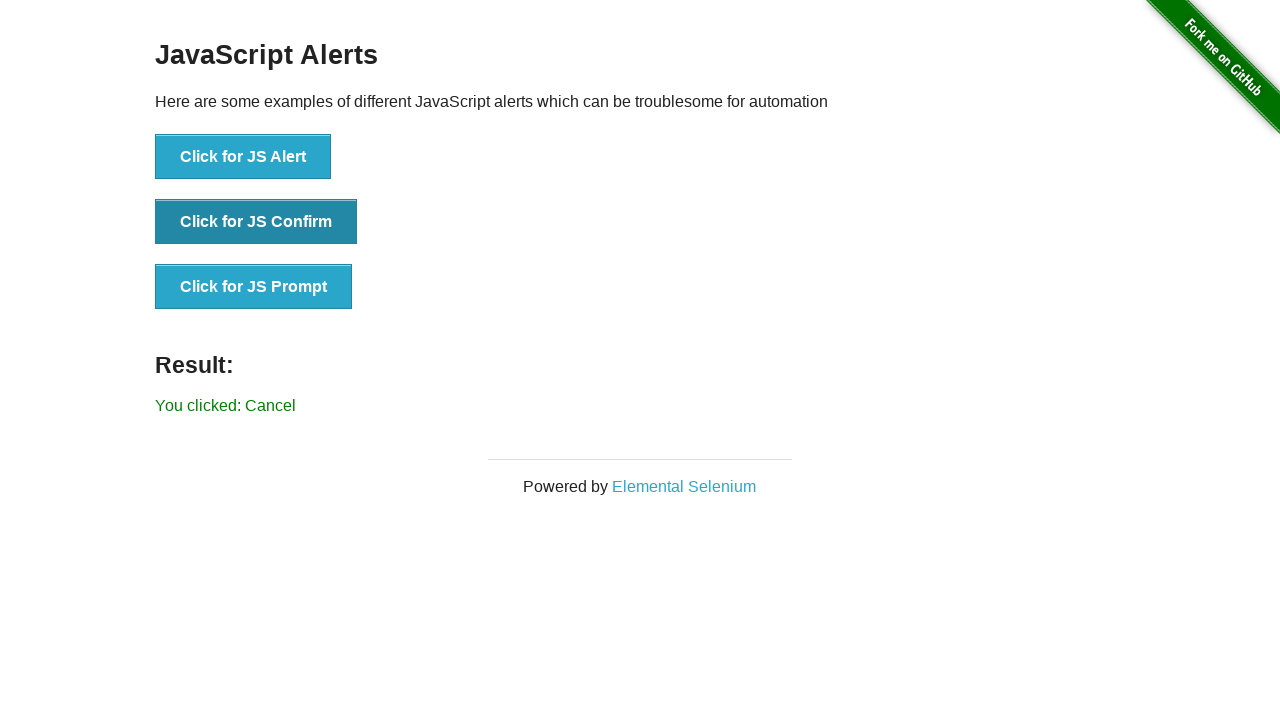

Evaluated JavaScript to trigger pending dialogs
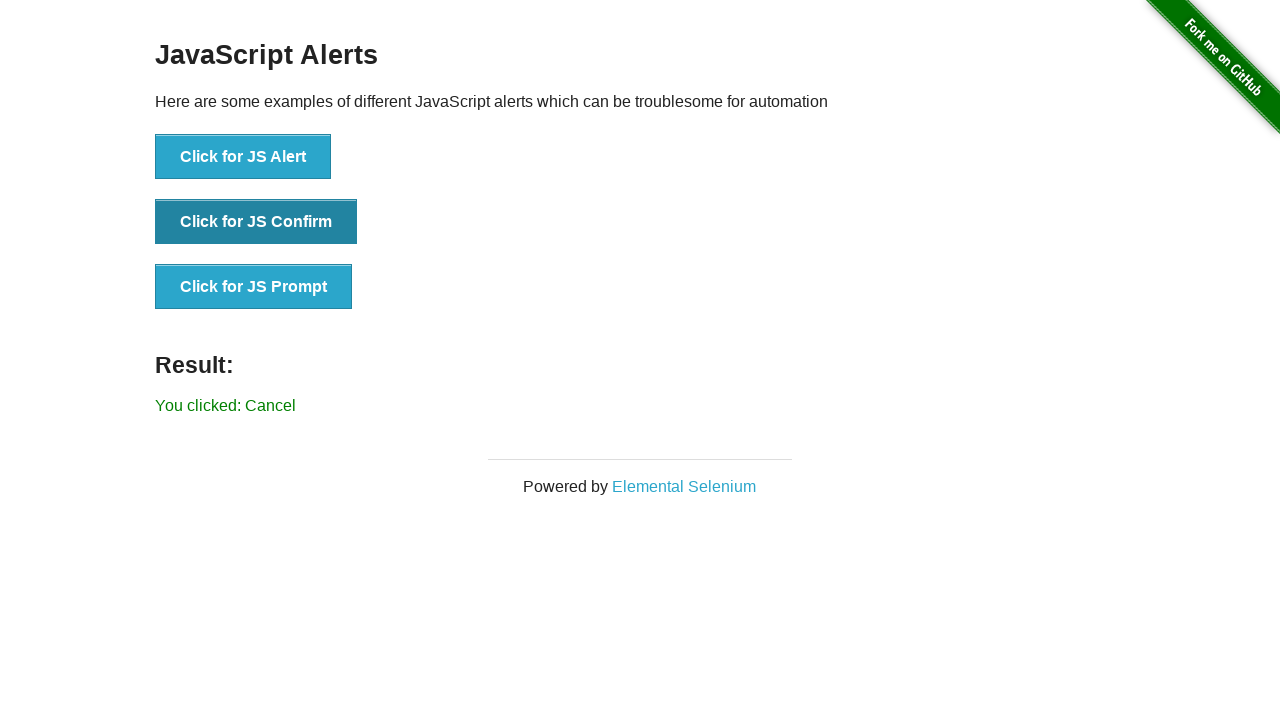

Confirmed result message appeared on page
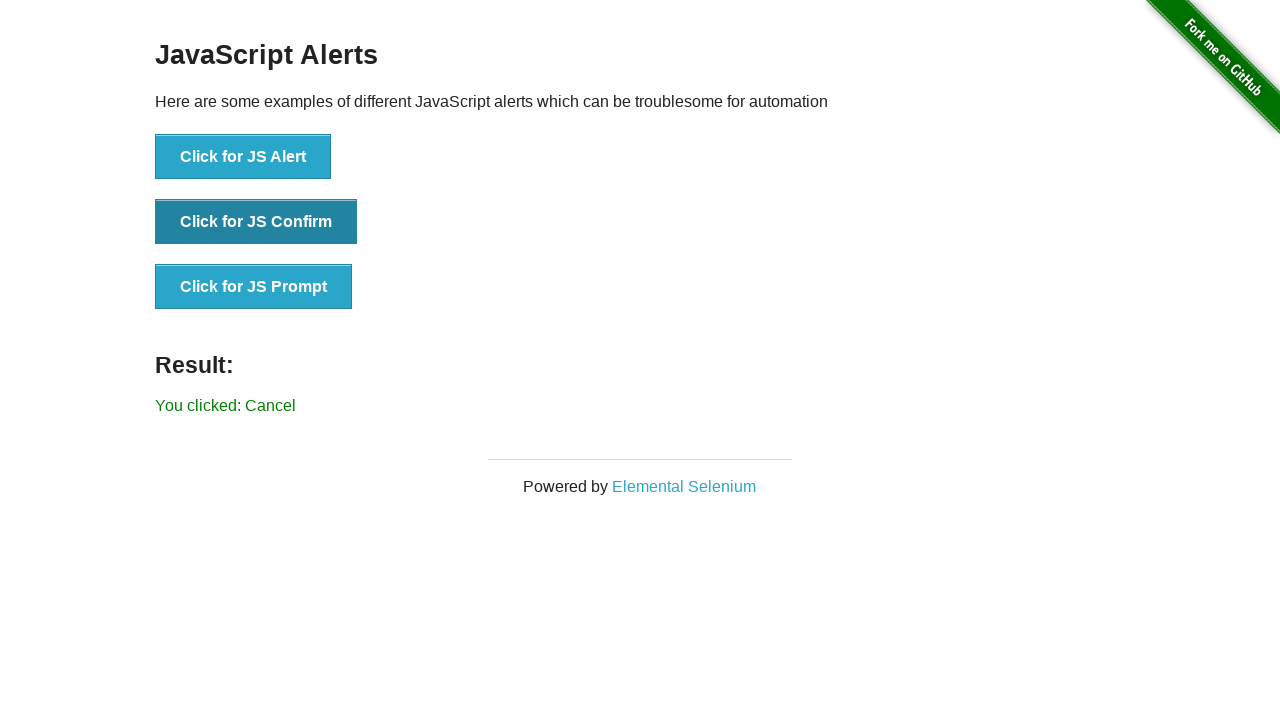

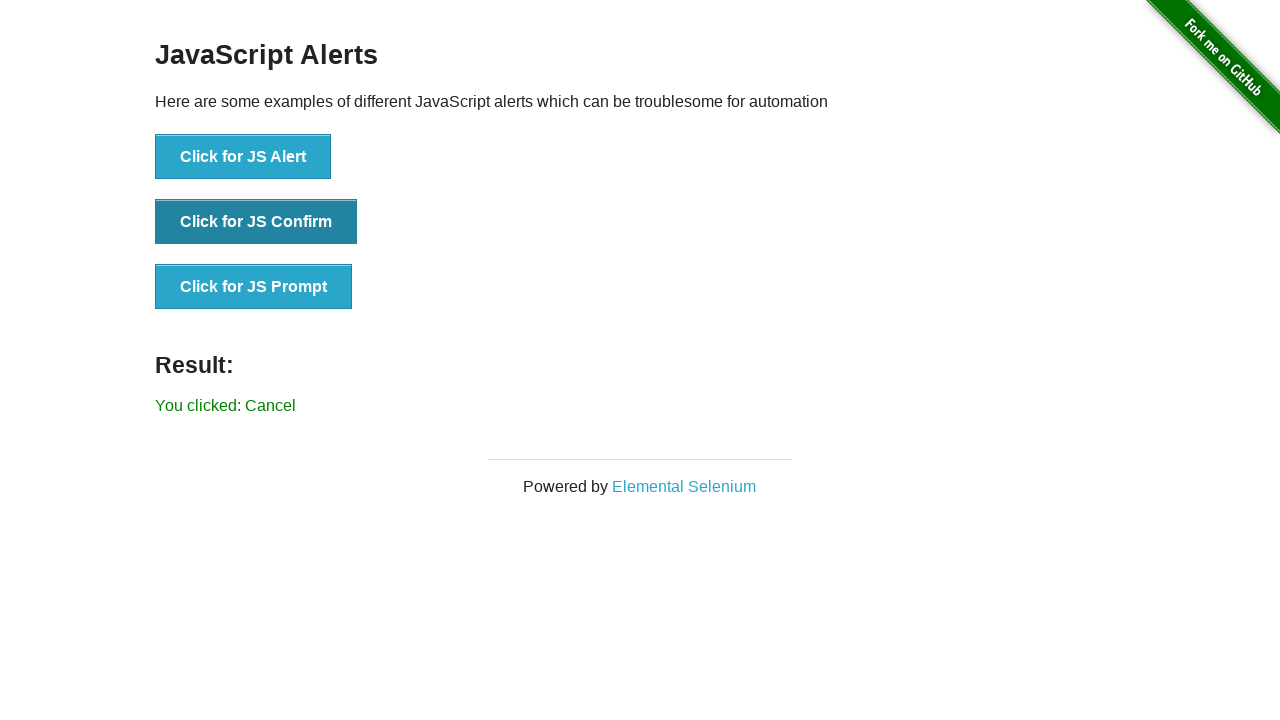